Tests registration form validation when password is too short (less than 6 characters)

Starting URL: https://alada.vn/tai-khoan/dang-ky.html

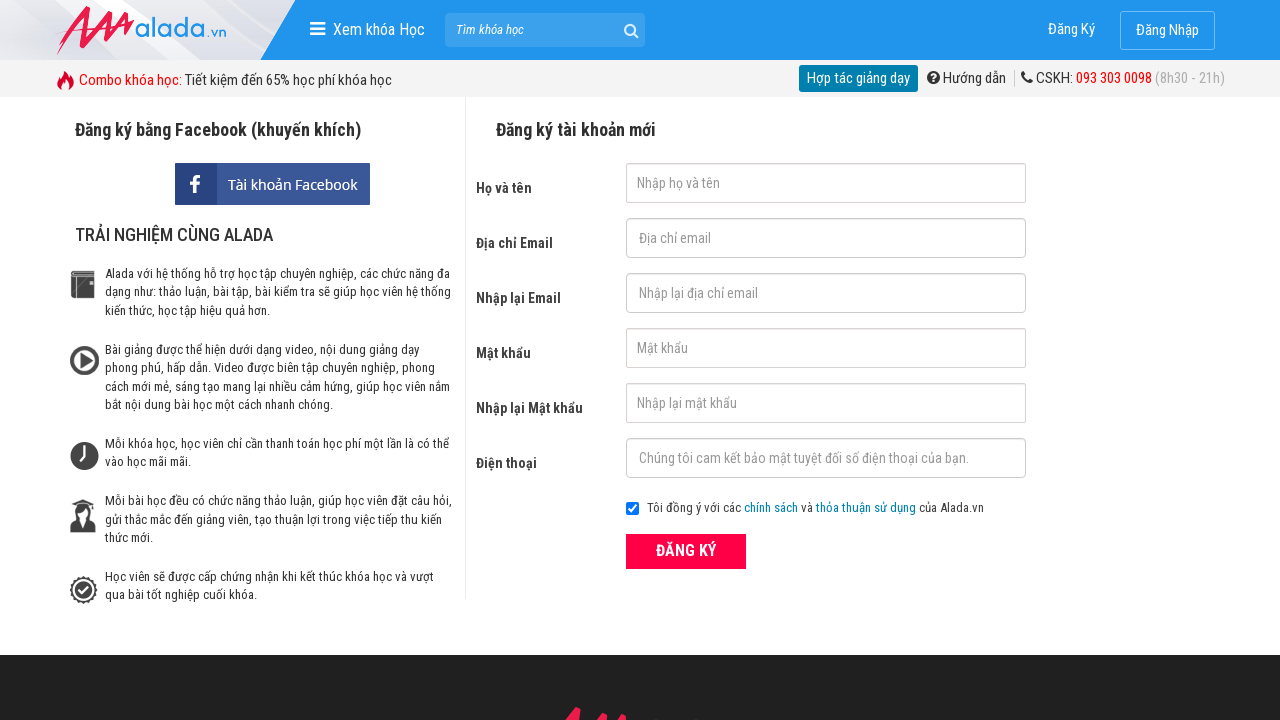

Filled first name field with 'Lê Tài' on #txtFirstname
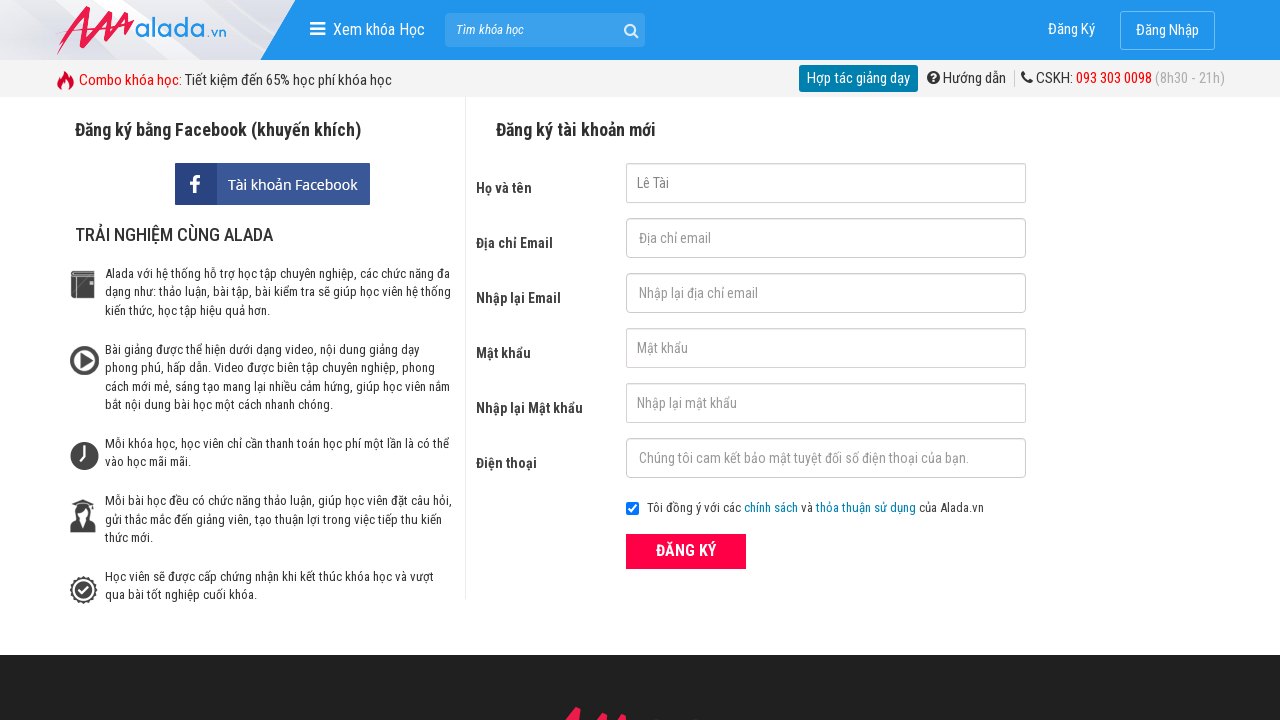

Filled email field with '123@gmail' on #txtEmail
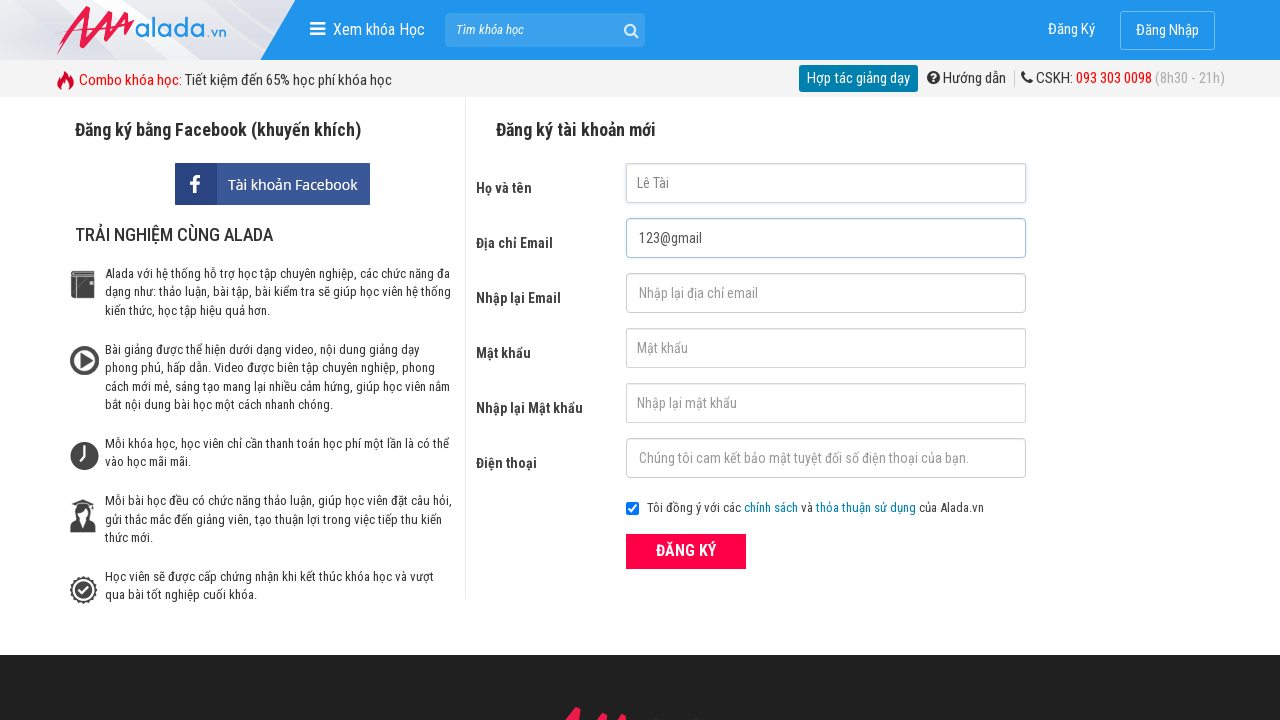

Filled confirm email field with '123@gmail' on #txtCEmail
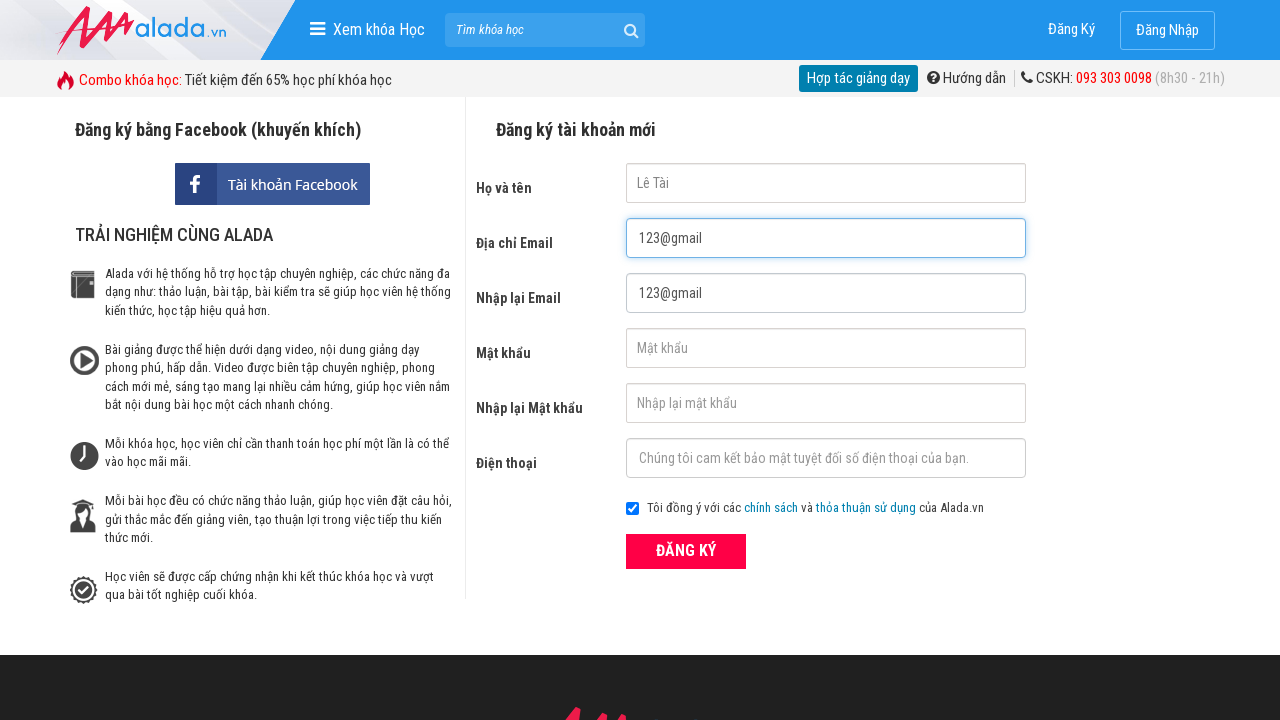

Filled password field with '123' (less than 6 characters) on #txtPassword
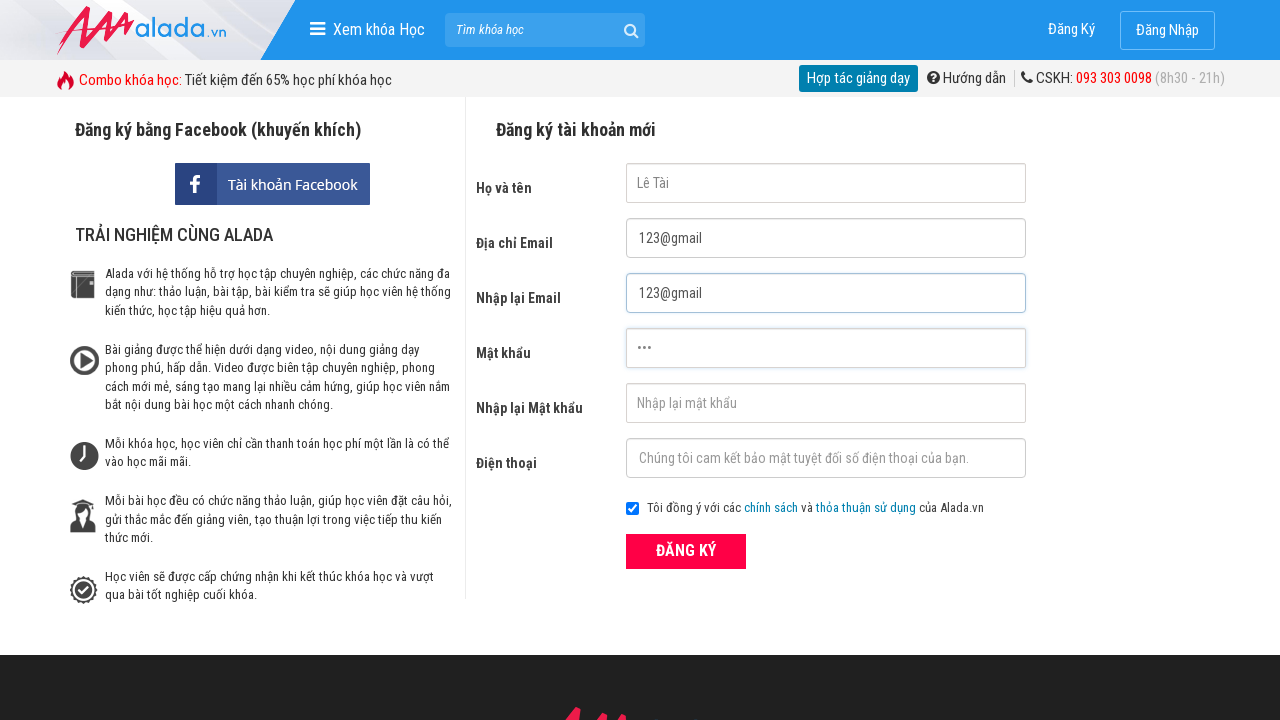

Filled confirm password field with '123' on #txtCPassword
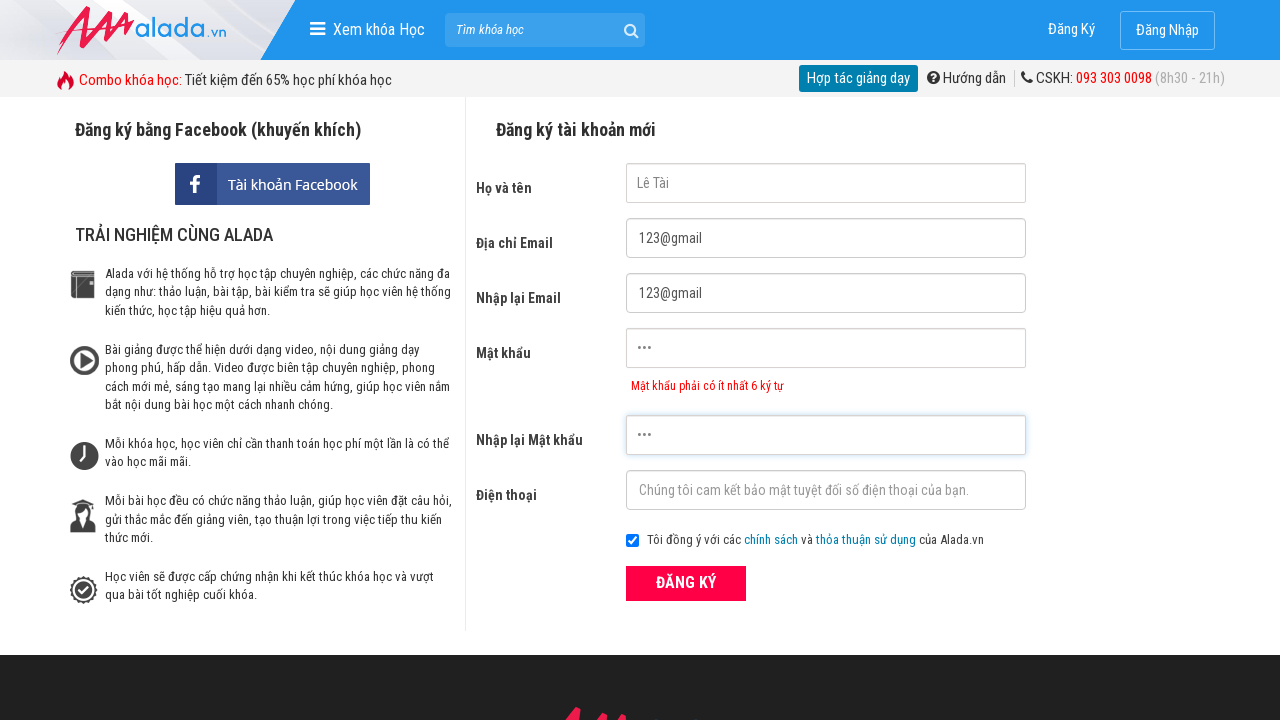

Filled phone number field with '0389638988' on #txtPhone
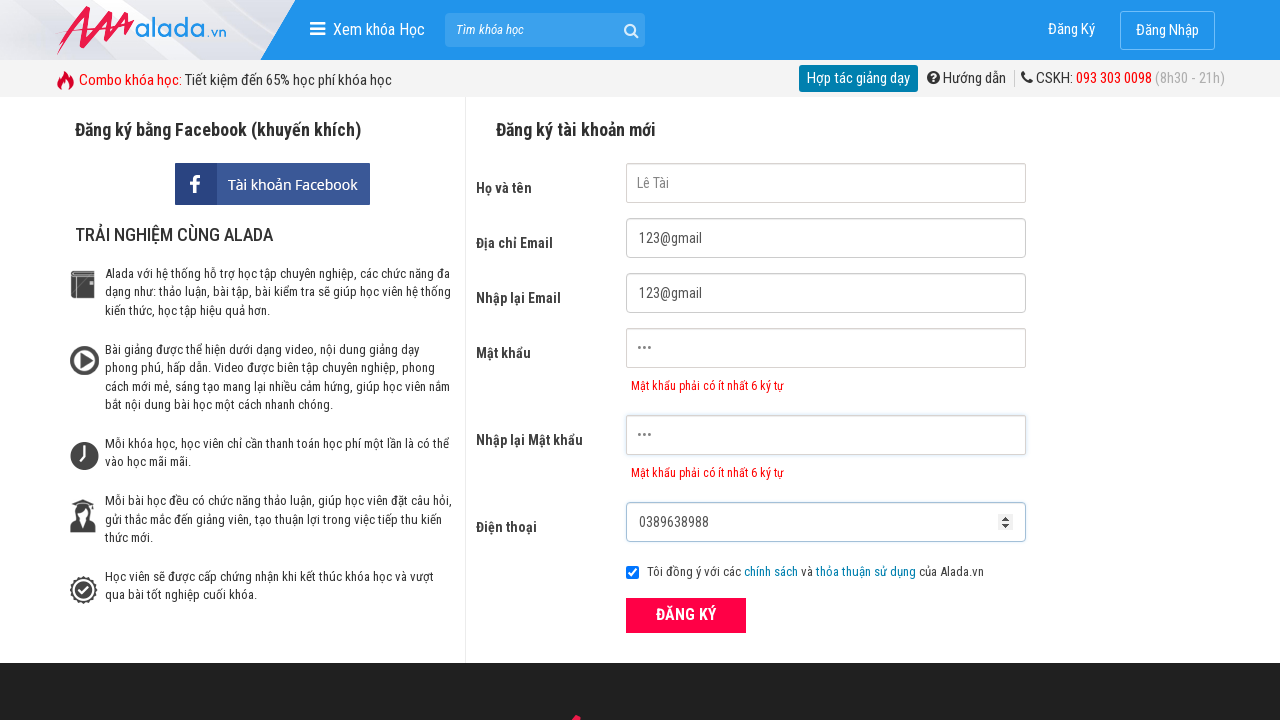

Clicked ĐĂNG KÝ (Register) button at (686, 615) on xpath=//div[@class='field_btn']//button[text()='ĐĂNG KÝ']
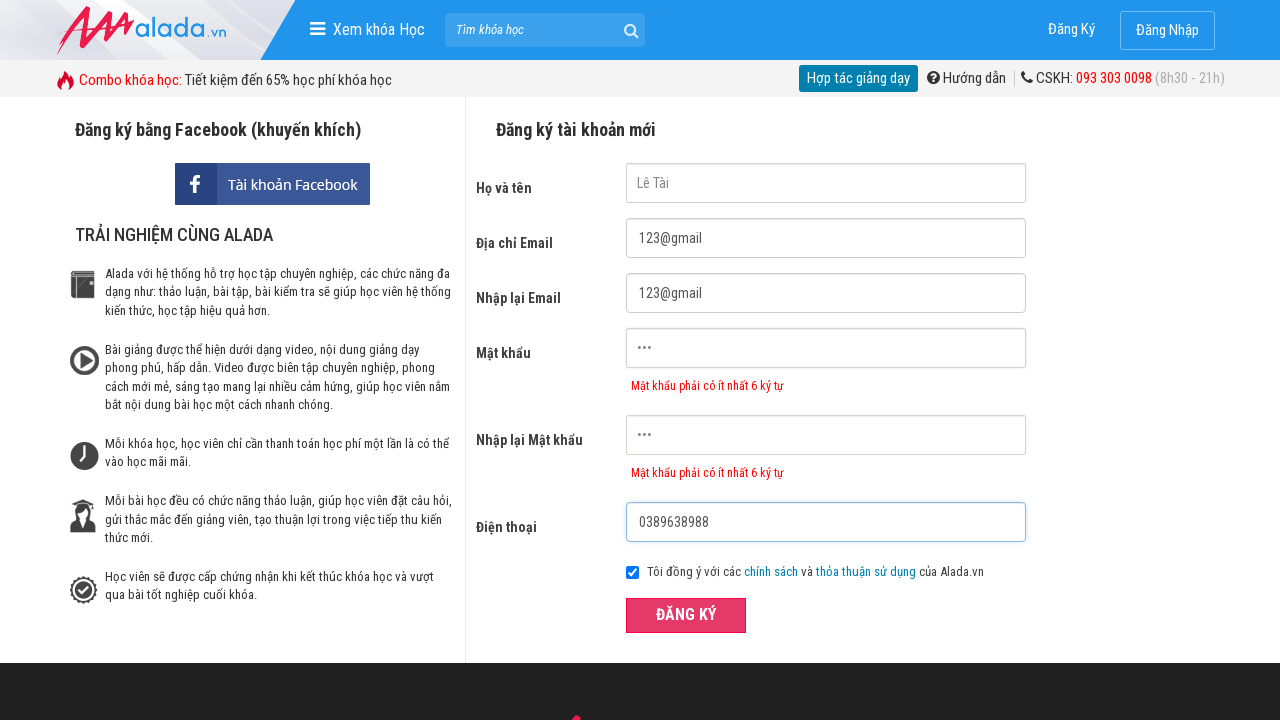

Password error message appeared
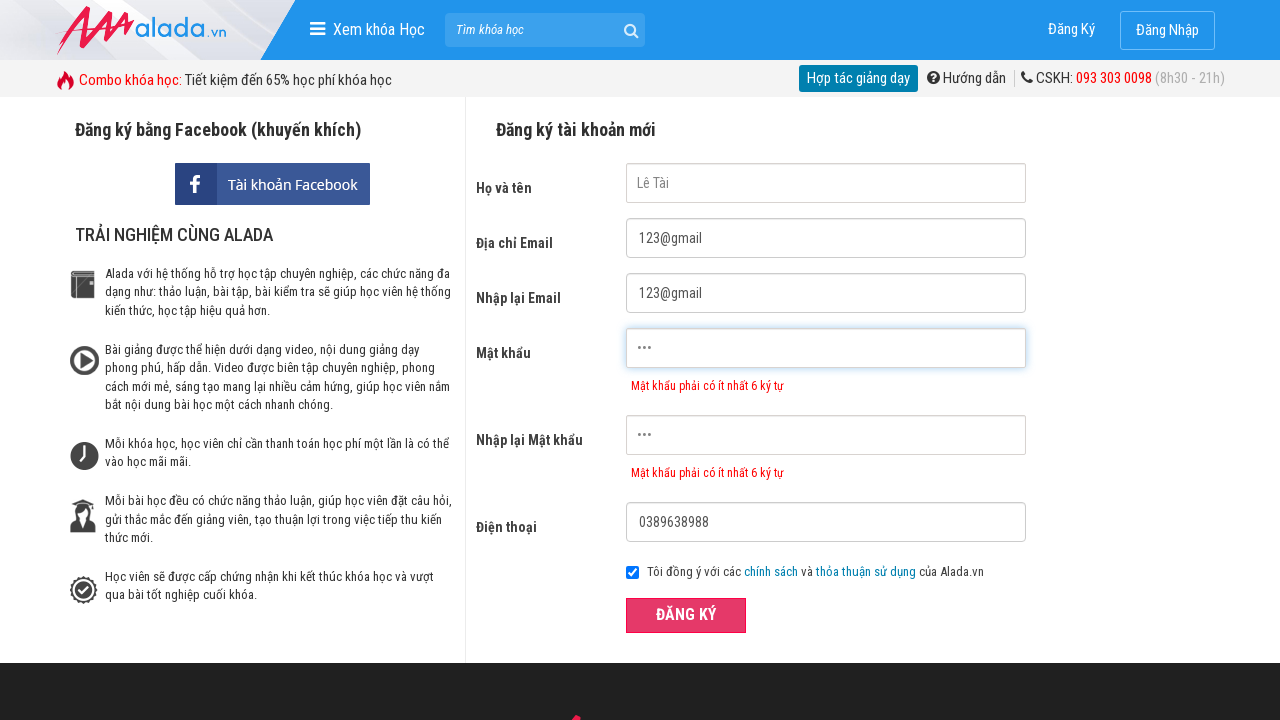

Verified error message: 'Mật khẩu phải có ít nhất 6 ký tự' (Password must have at least 6 characters)
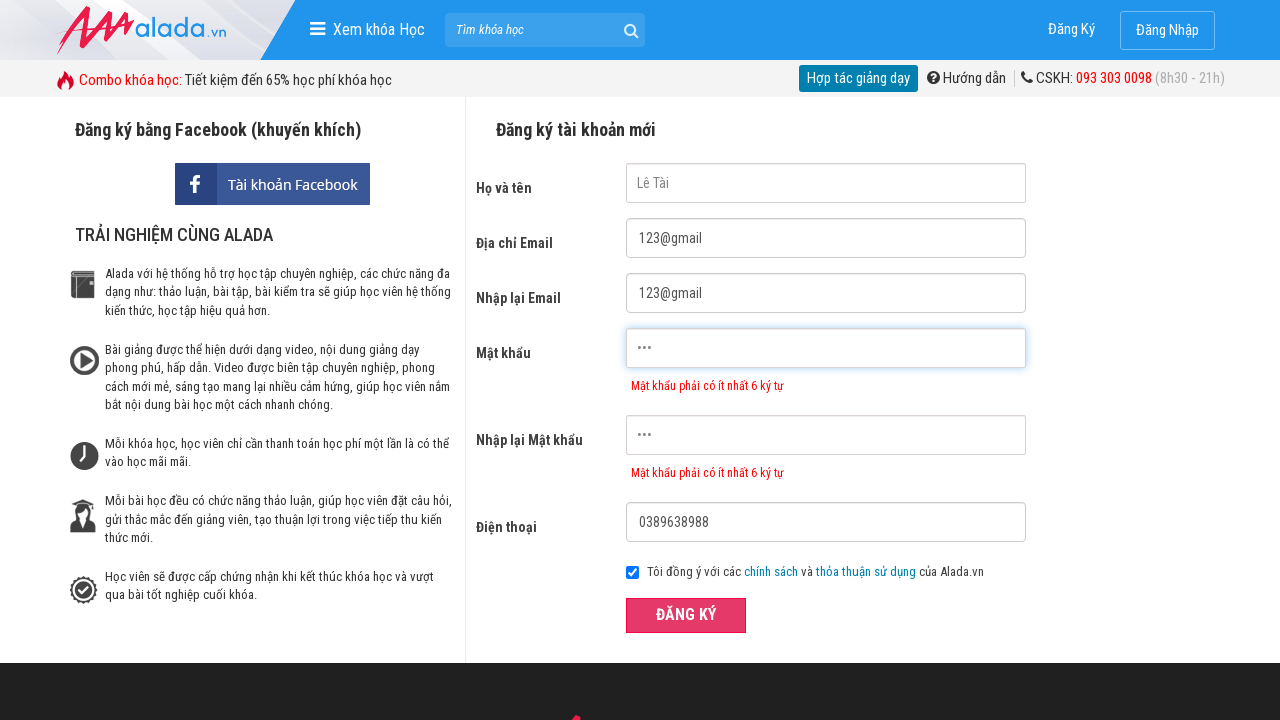

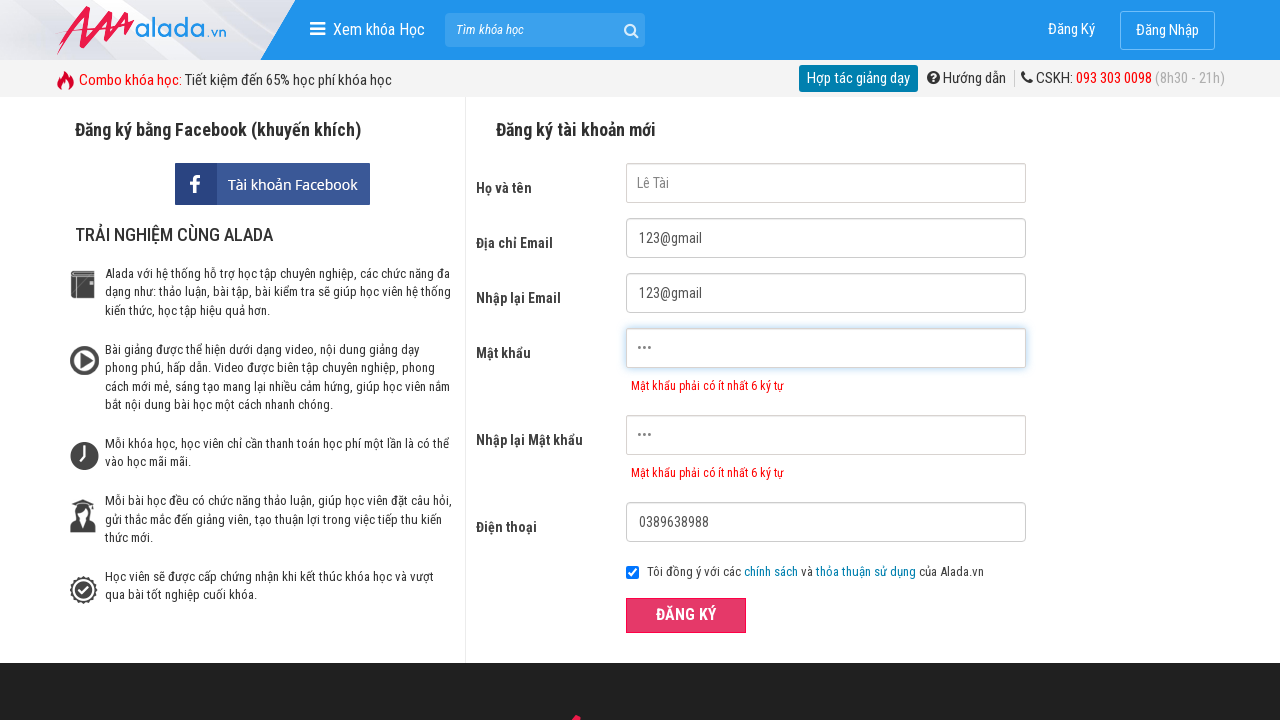